Tests dynamic loading functionality by clicking the Start button and waiting for the "Hello World!" text to appear using static wait

Starting URL: http://the-internet.herokuapp.com/dynamic_loading/2

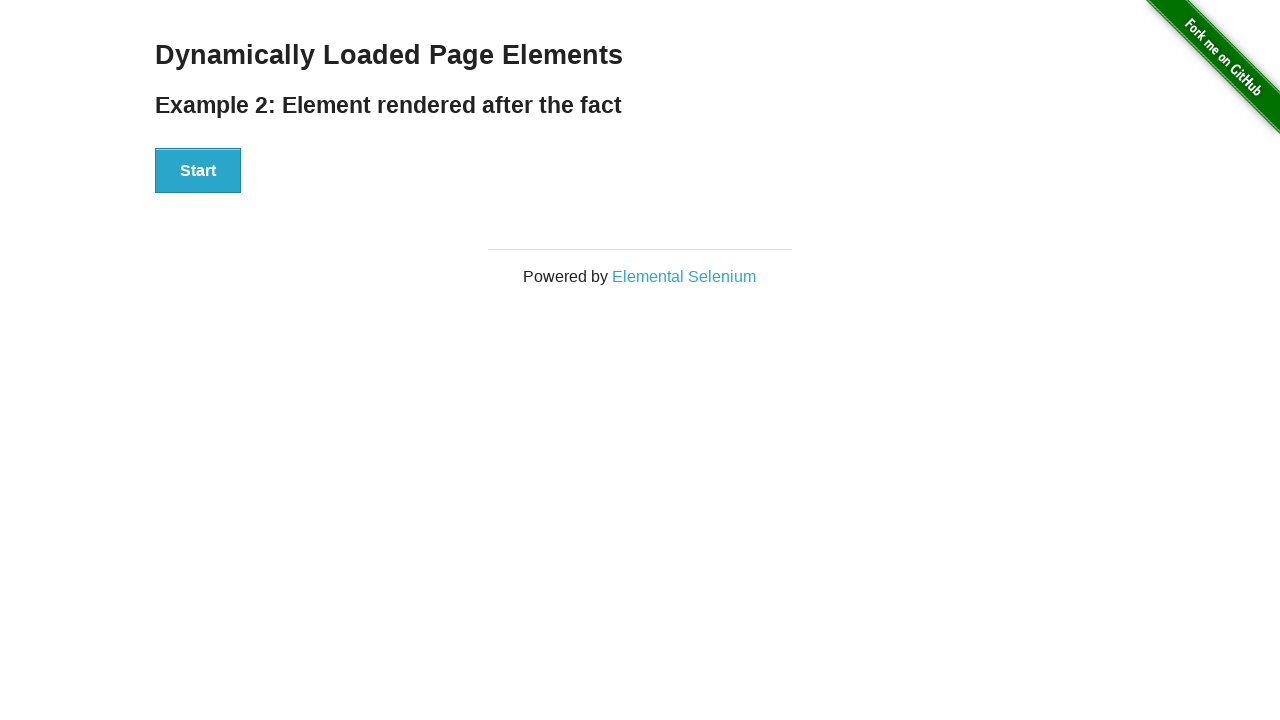

Clicked the Start button at (198, 171) on xpath=//button[contains(text(),'Start')]
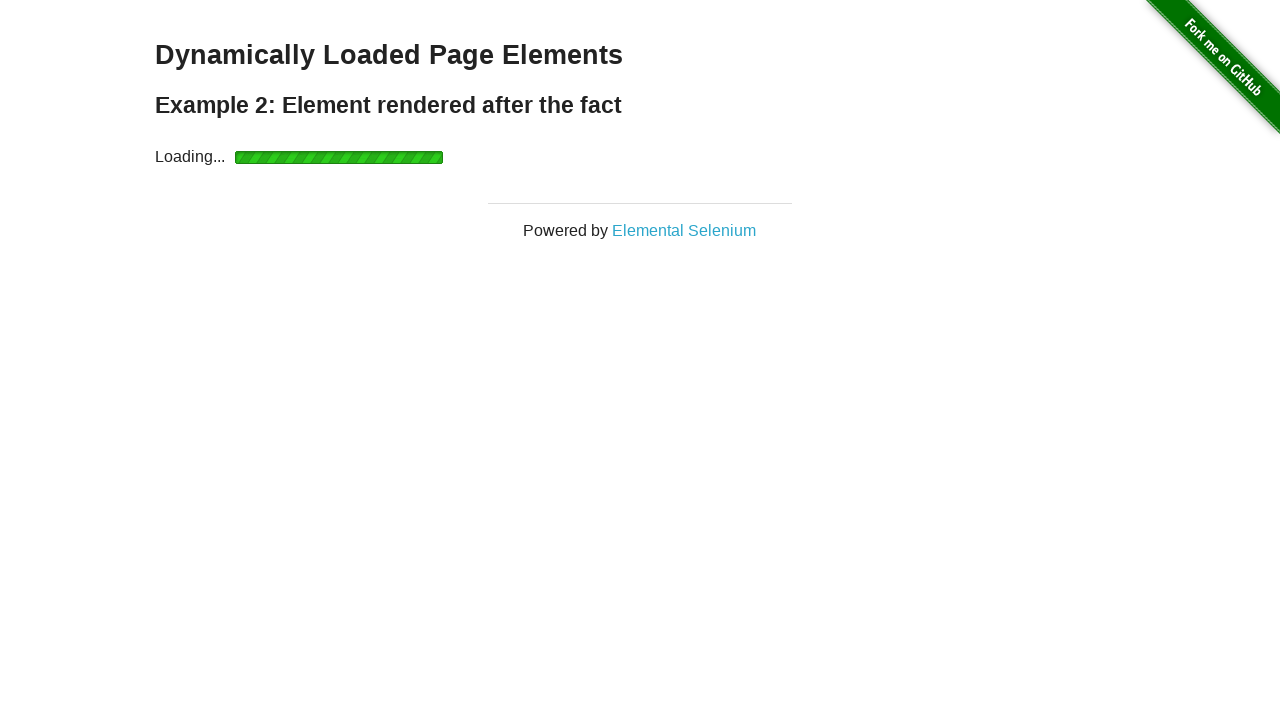

Waited for 'Hello World!' text to appear and become visible
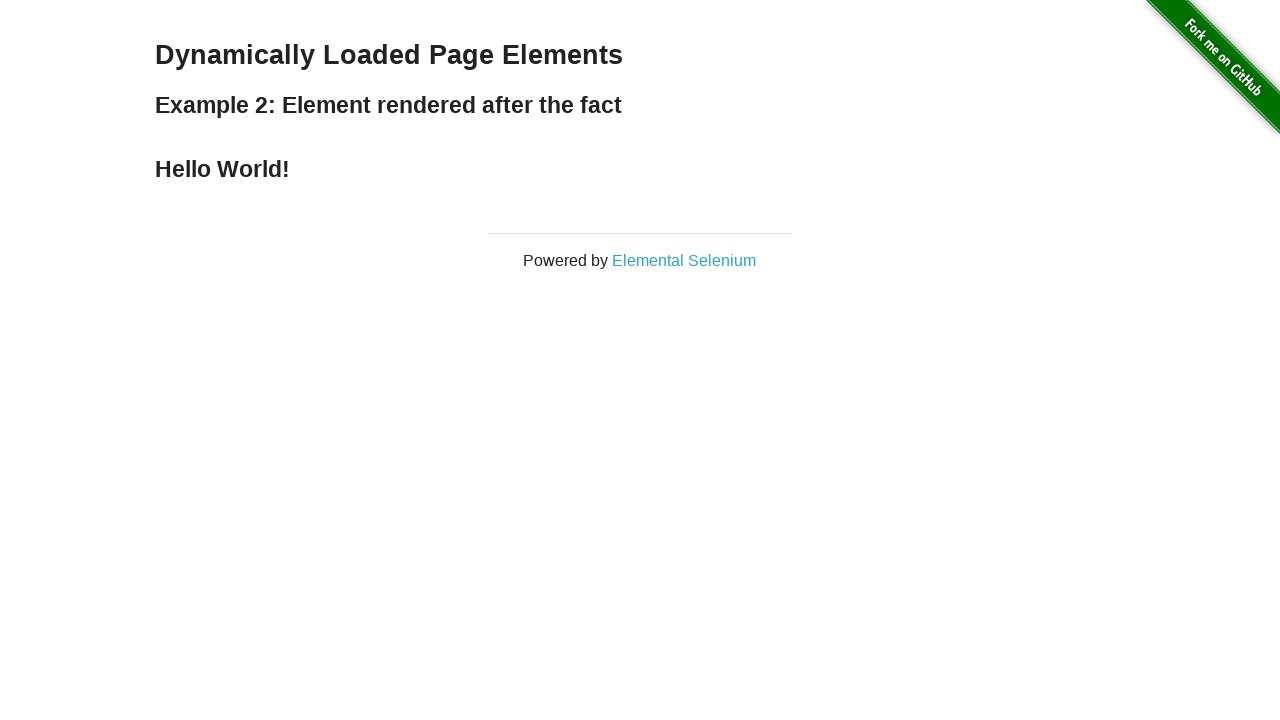

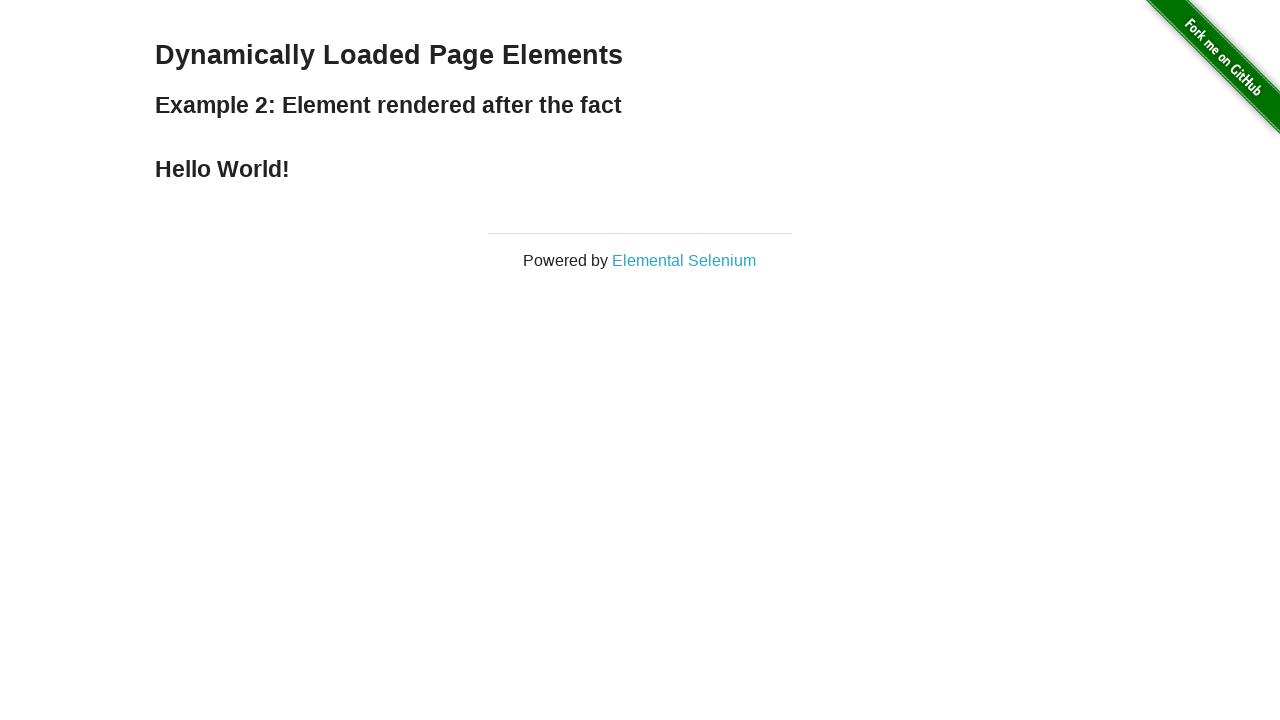